Tests the search functionality on python.org by searching for "pycon" and verifying that search results are displayed.

Starting URL: https://www.python.org

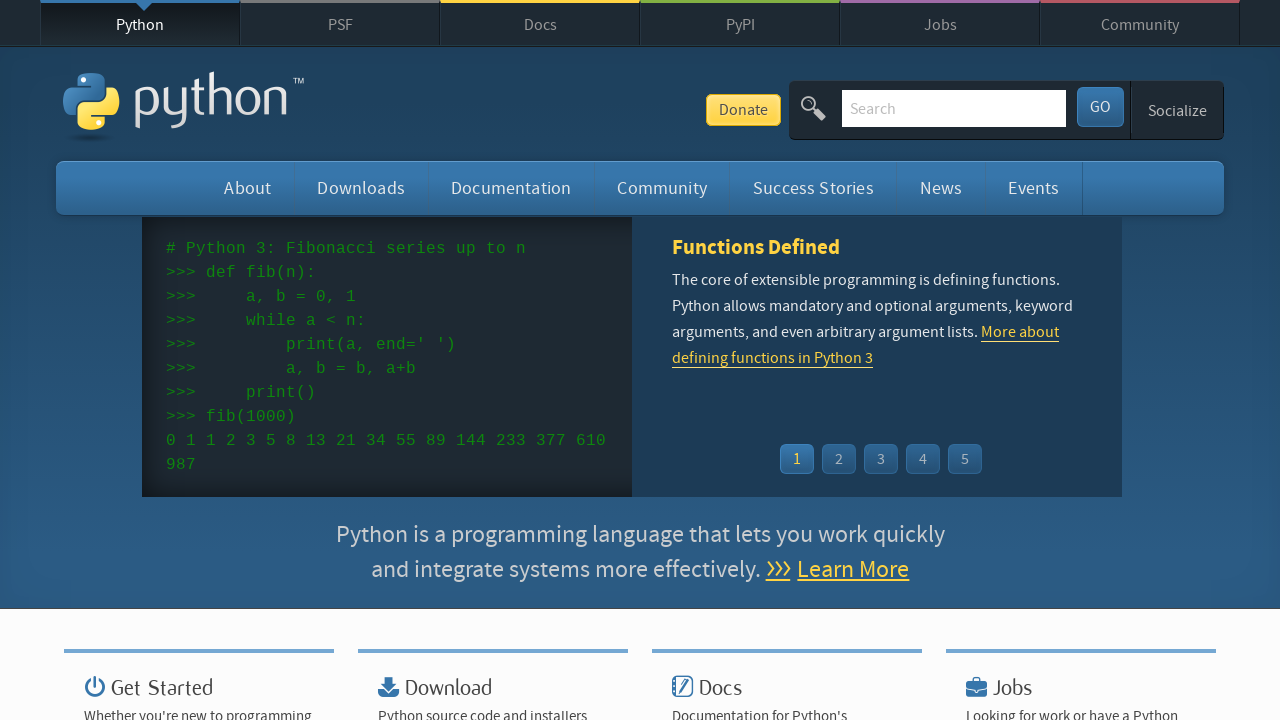

Verified python.org page title contains 'Python'
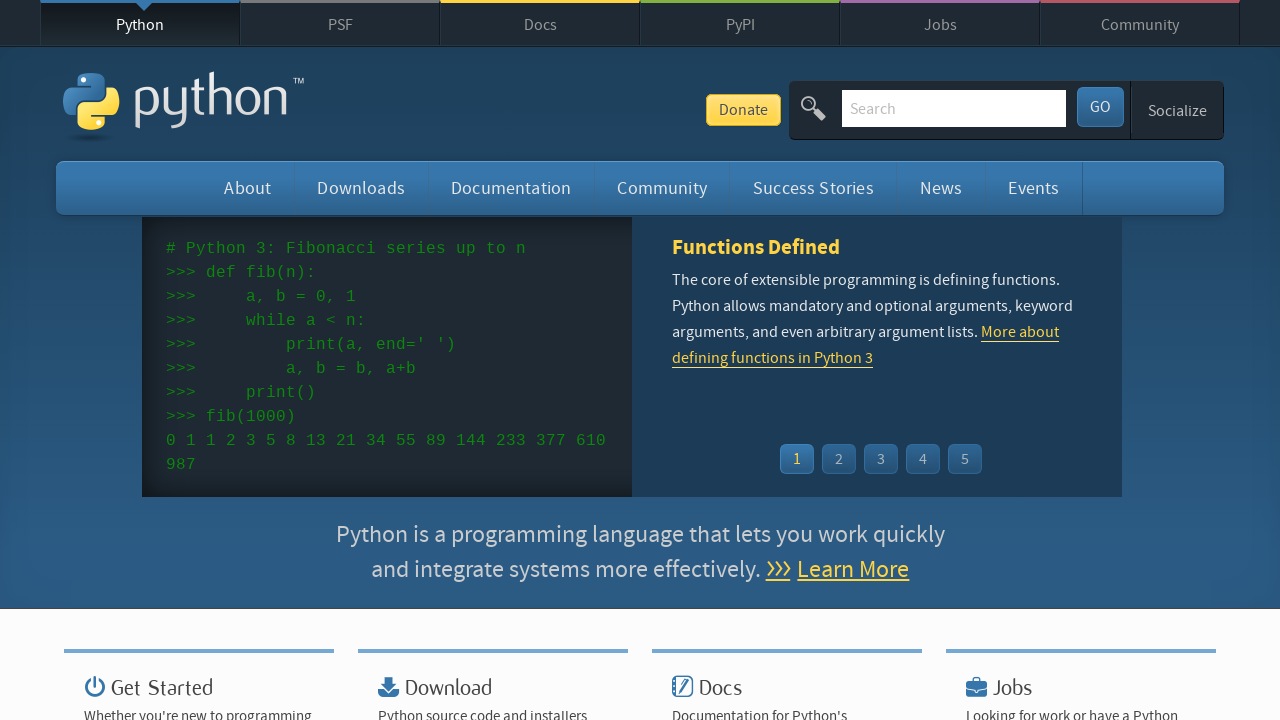

Filled search field with 'pycon' on input[name='q']
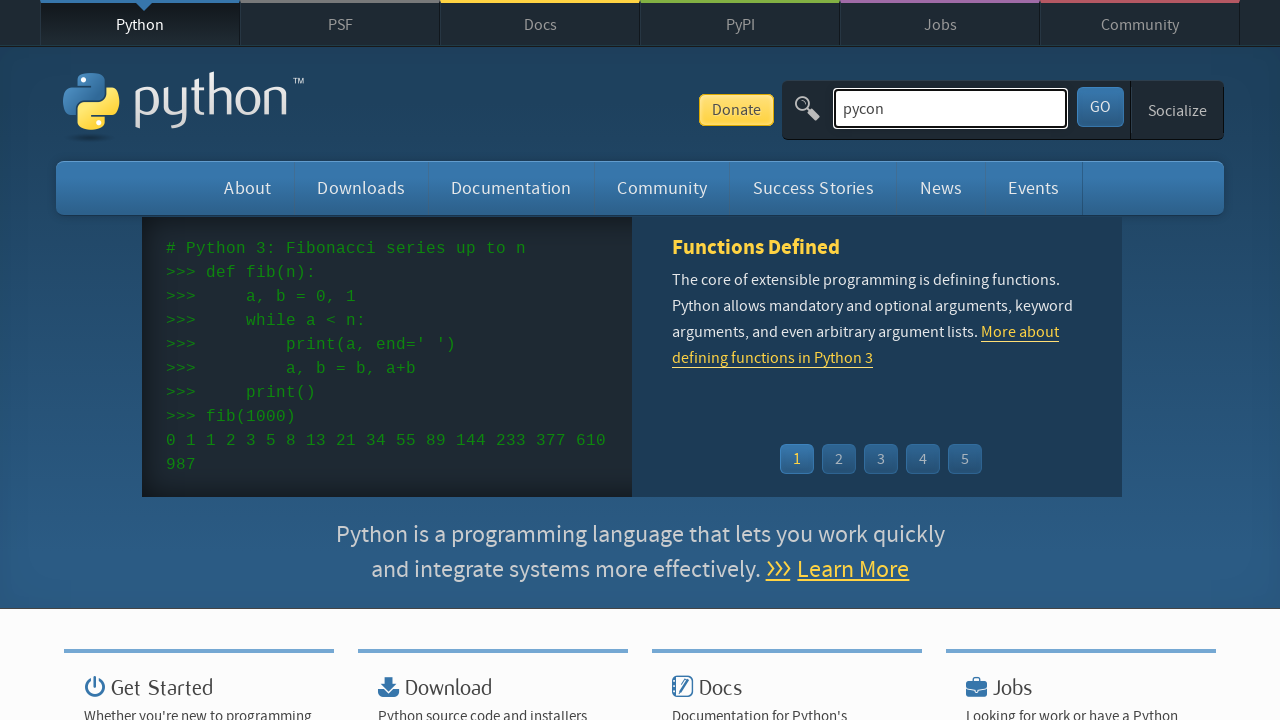

Clicked search submit button at (1100, 107) on button[type='submit']
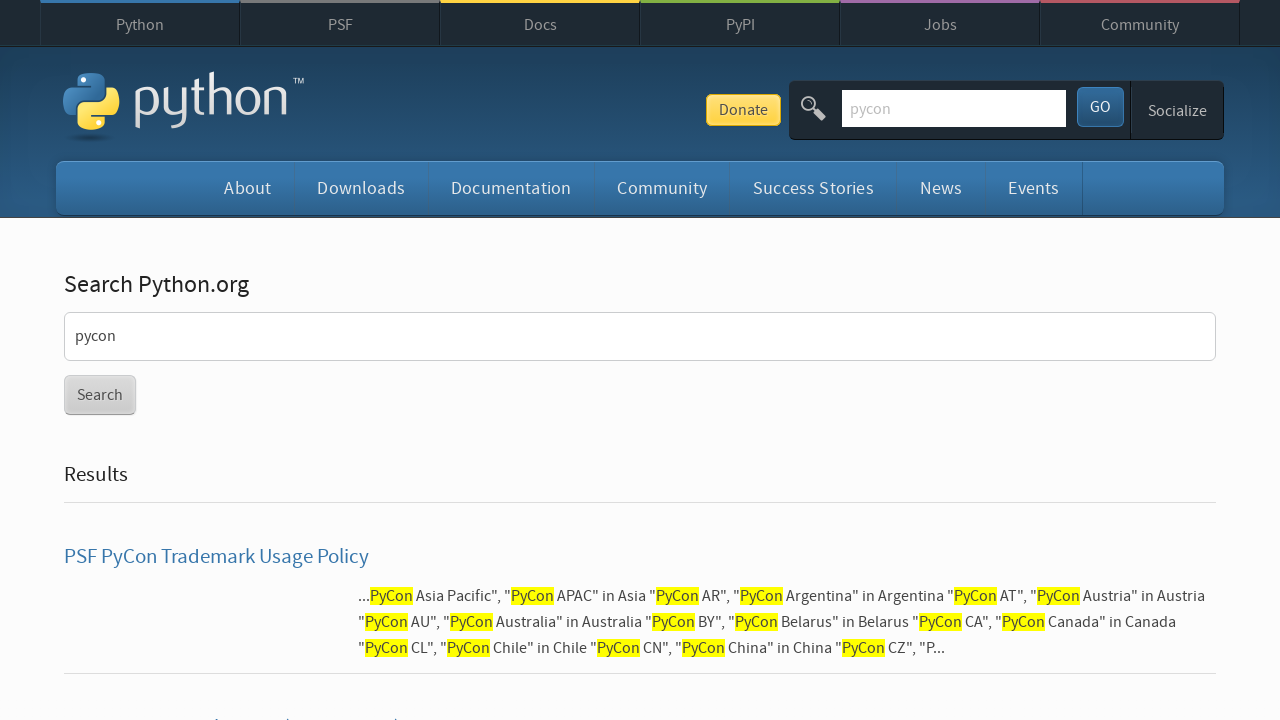

Search results loaded and displayed
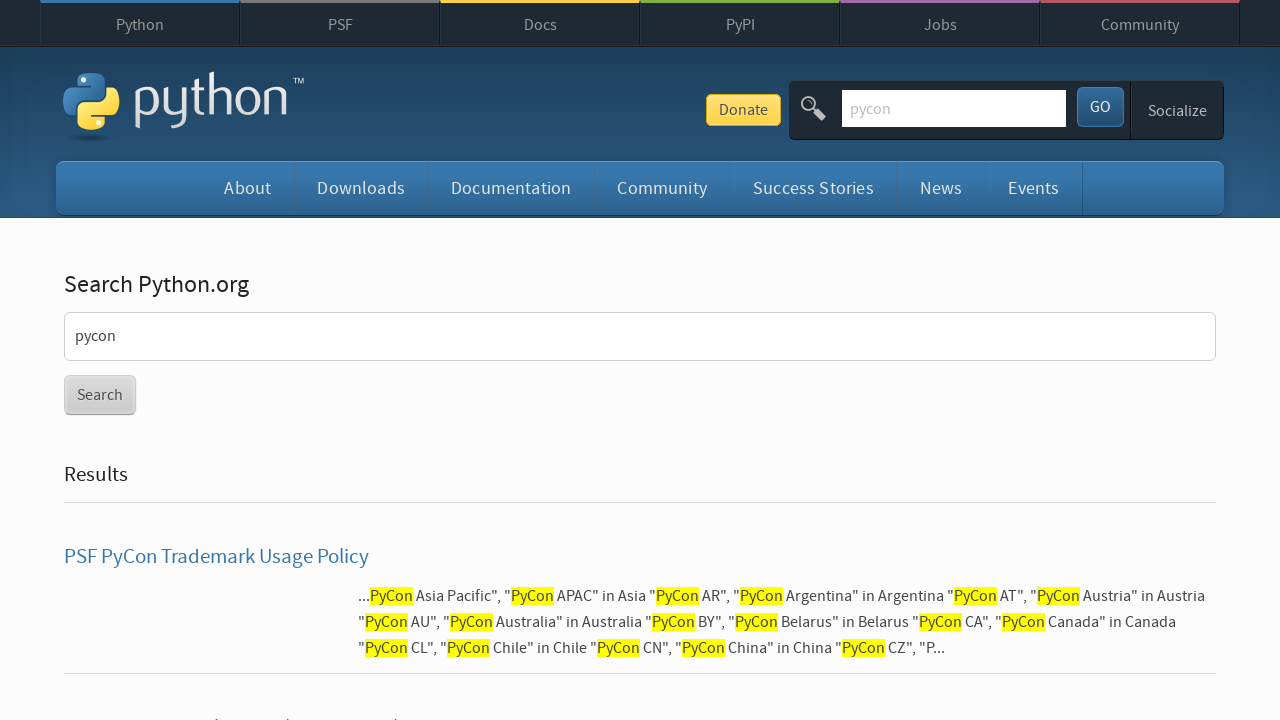

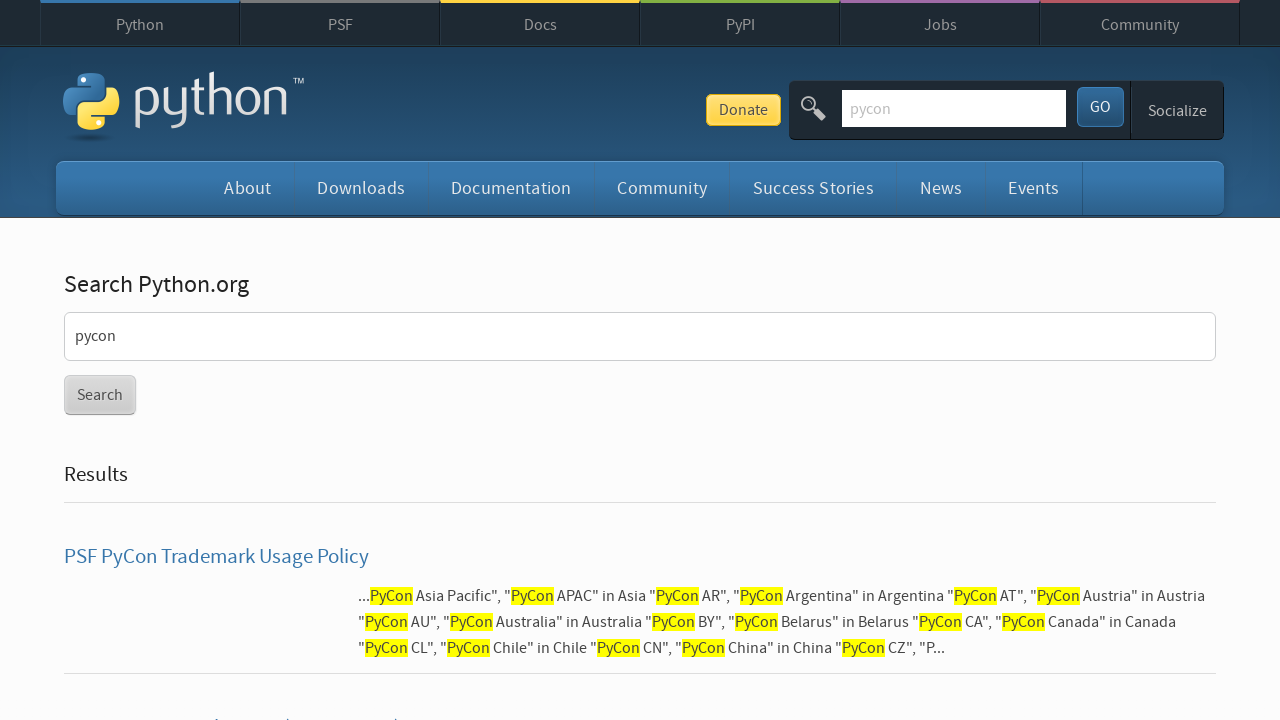